Tests adding todo items to the list by creating two todos and verifying they appear in the list

Starting URL: https://demo.playwright.dev/todomvc

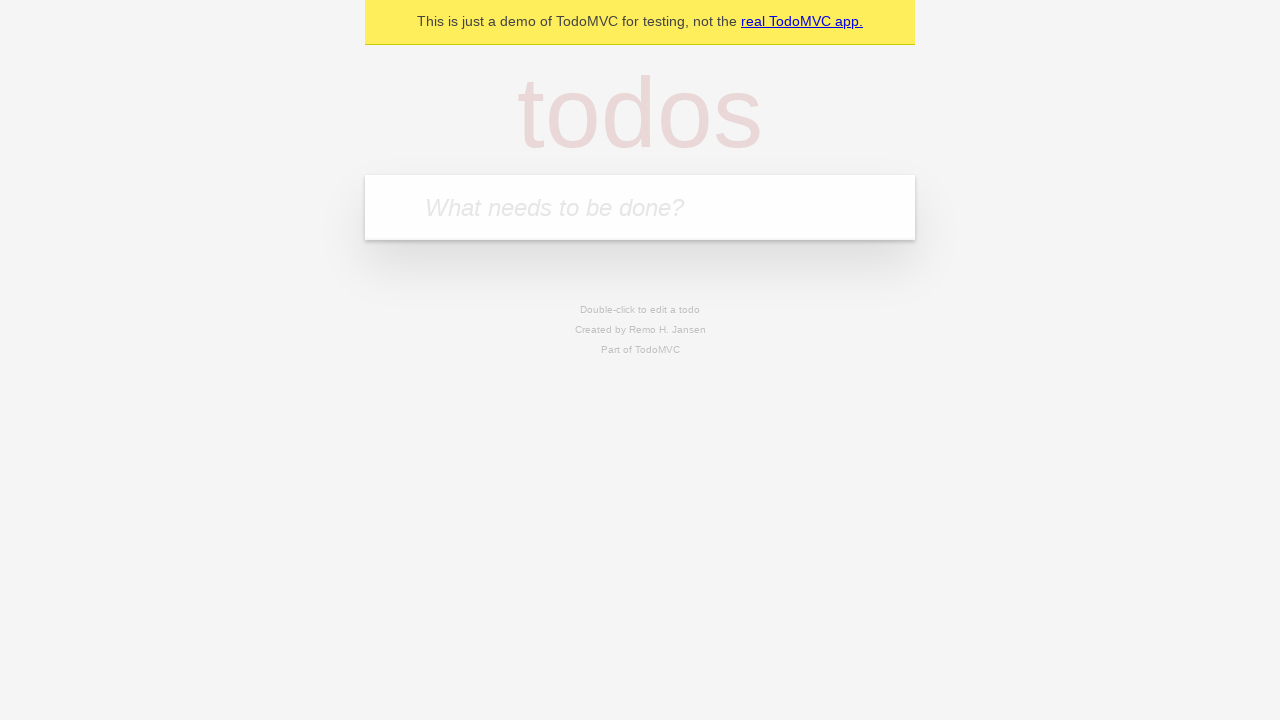

Filled first todo input with 'buy some cheese' on .new-todo
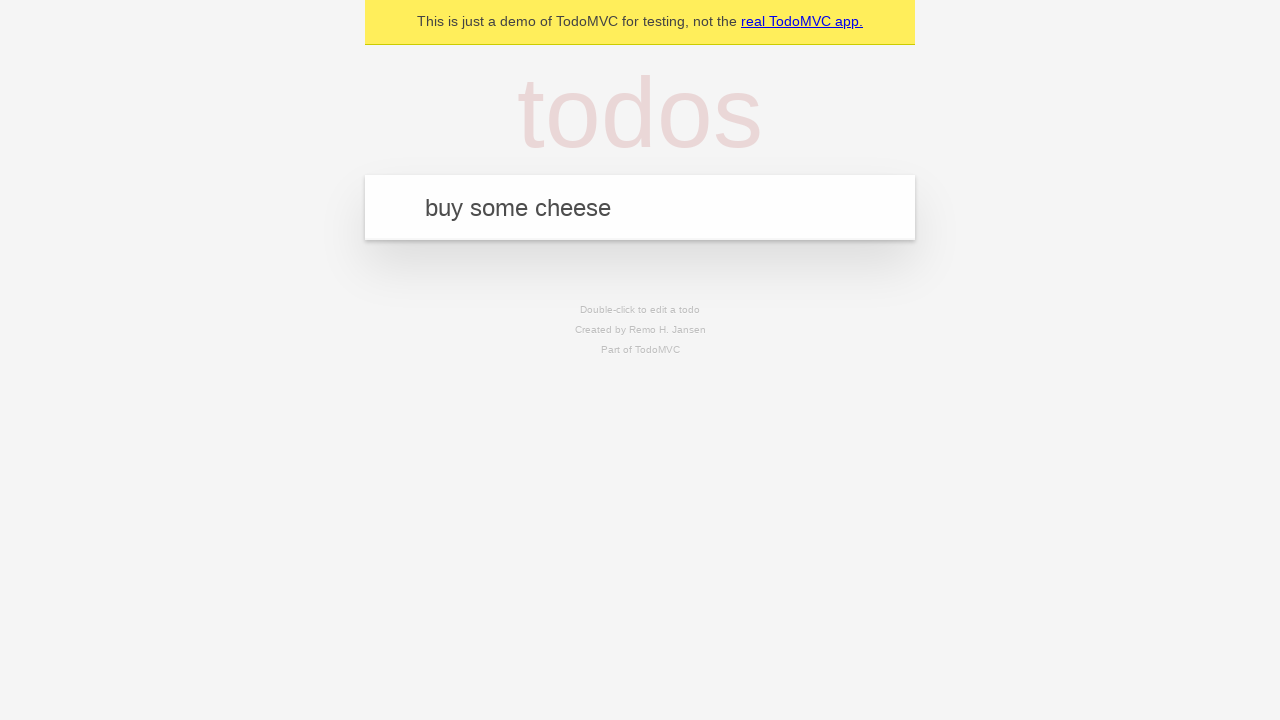

Pressed Enter to create first todo on .new-todo
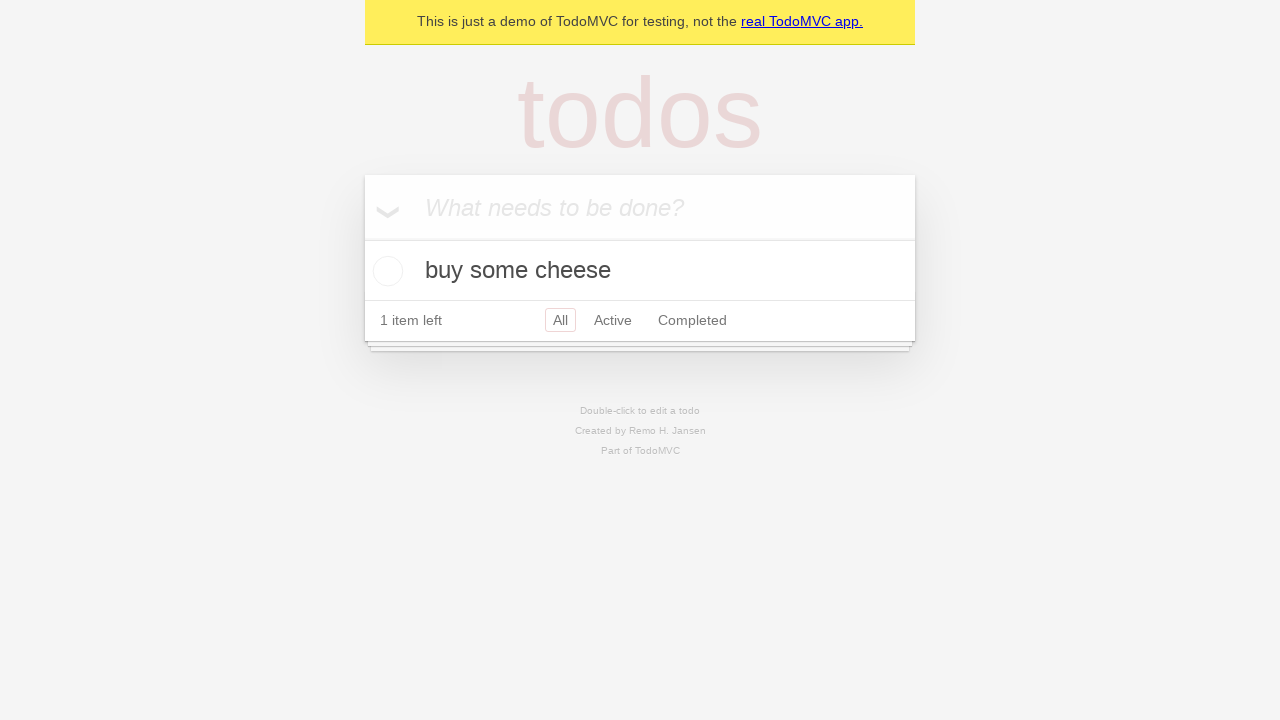

First todo appeared in the list
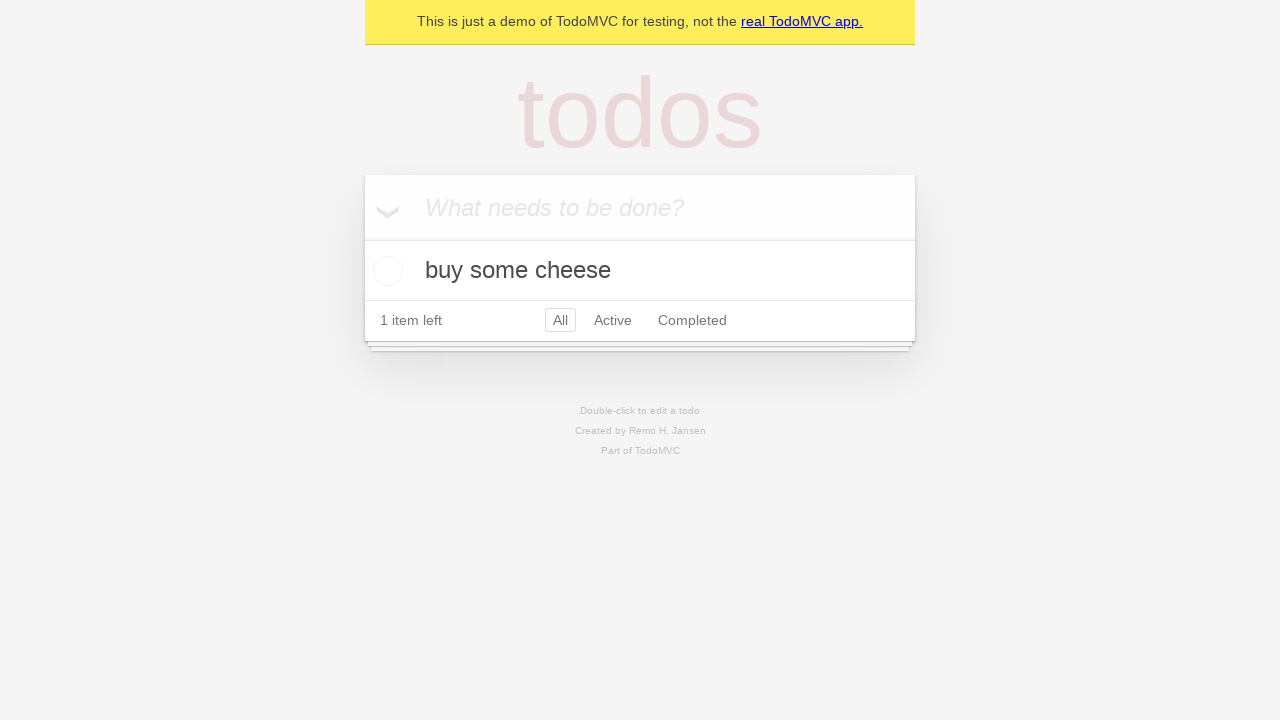

Filled second todo input with 'feed the cat' on .new-todo
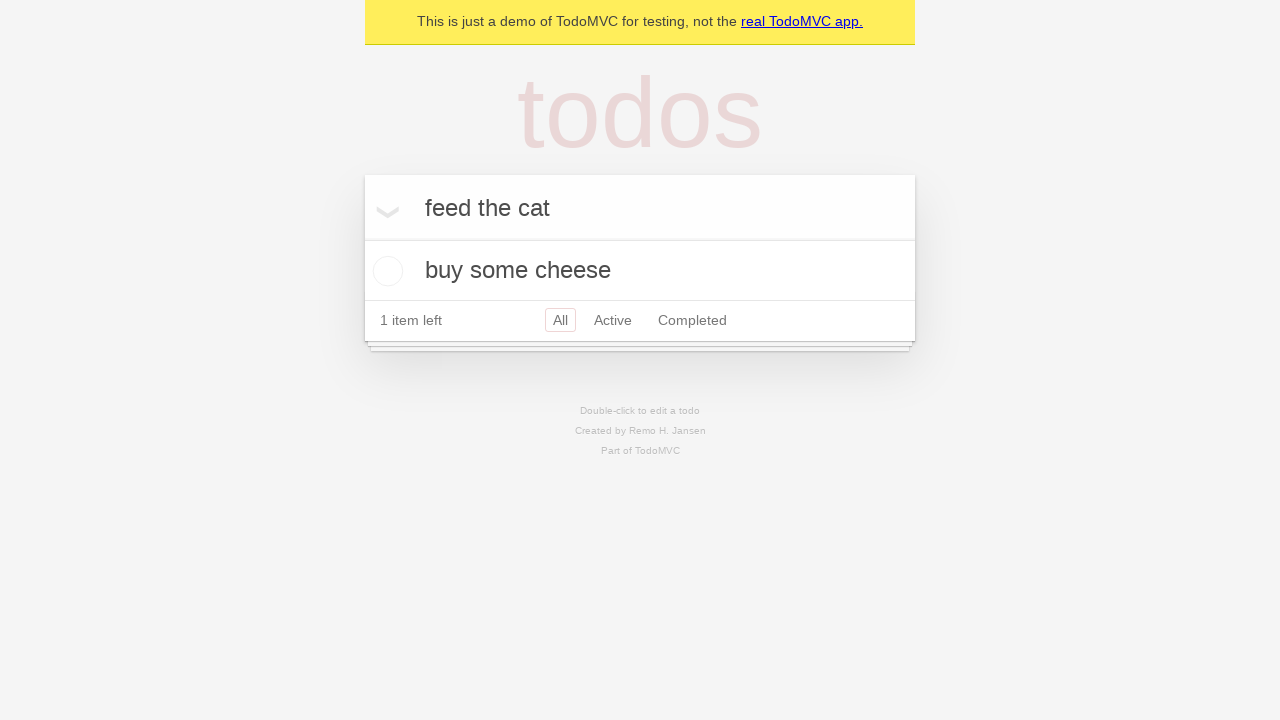

Pressed Enter to create second todo on .new-todo
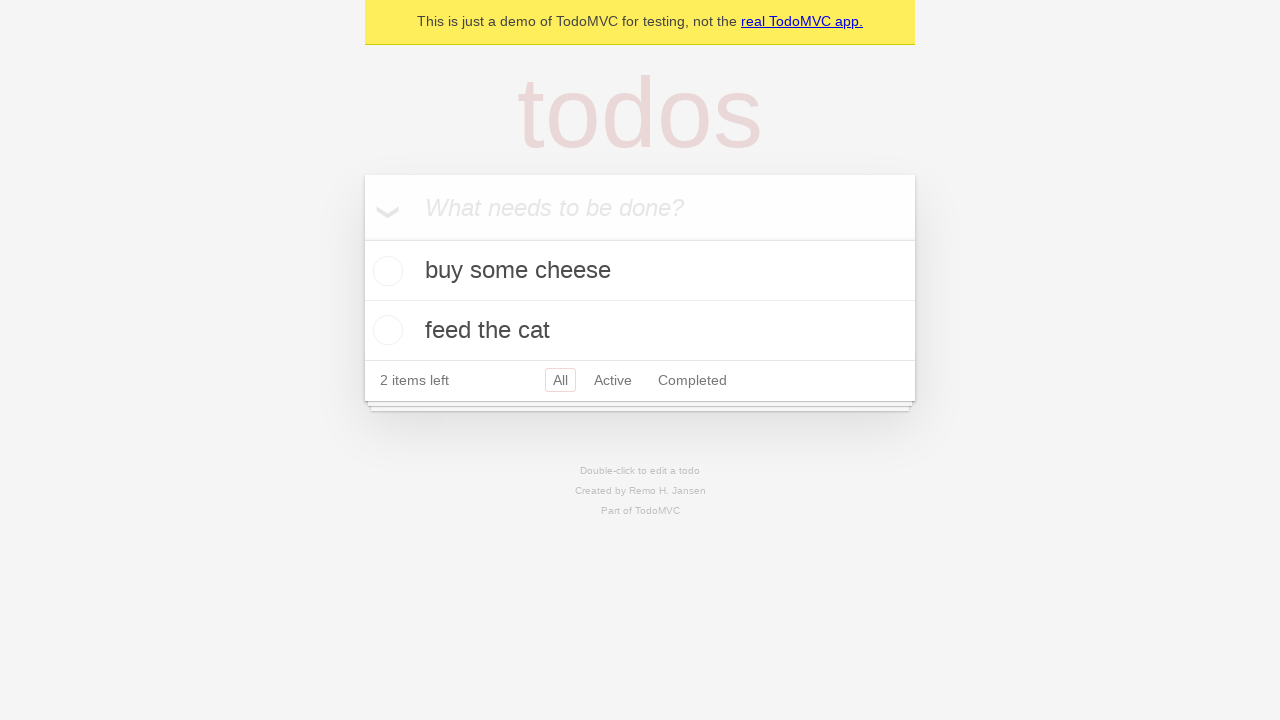

Second todo appeared in the list
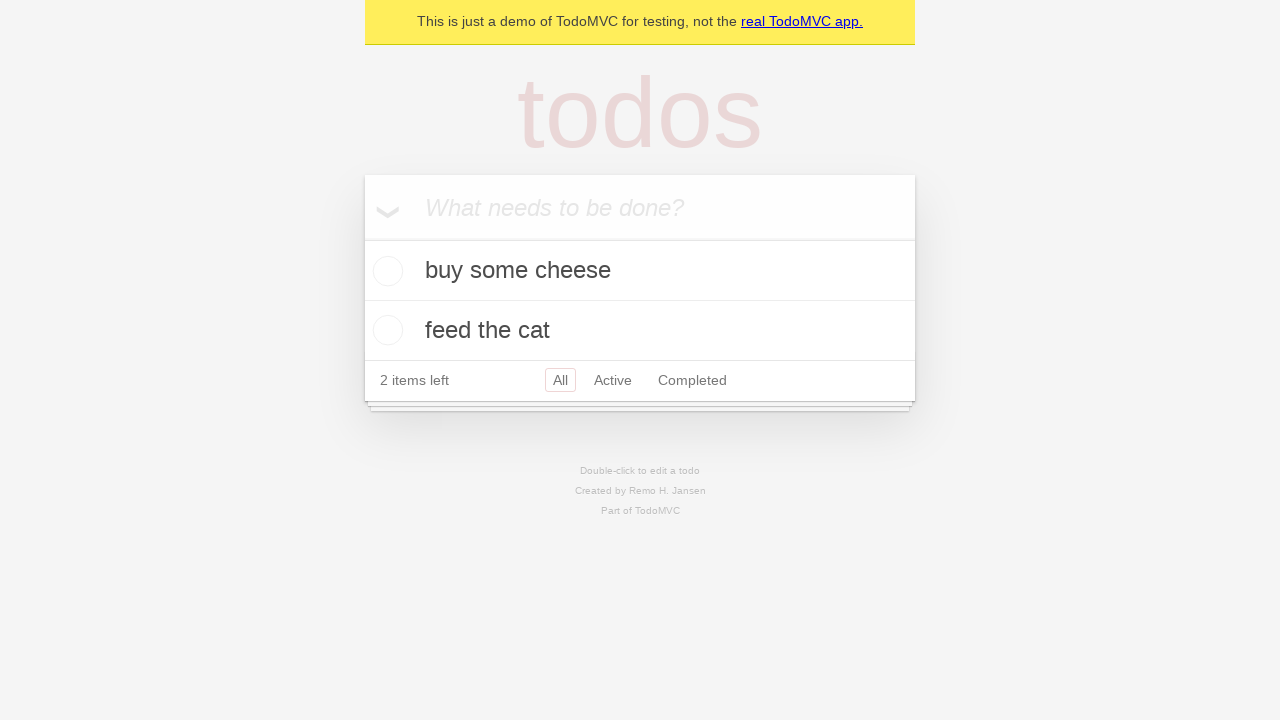

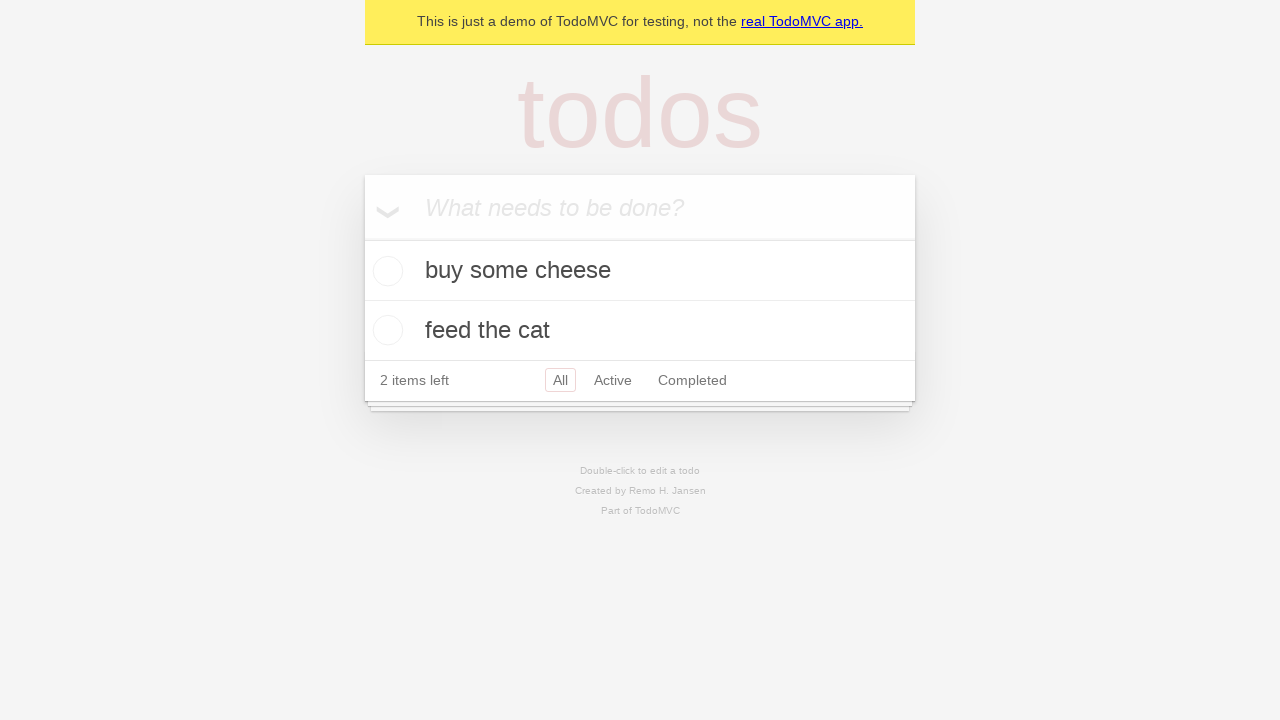